Tests registration form validation when username field is empty

Starting URL: https://anatoly-karpovich.github.io/demo-login-form/

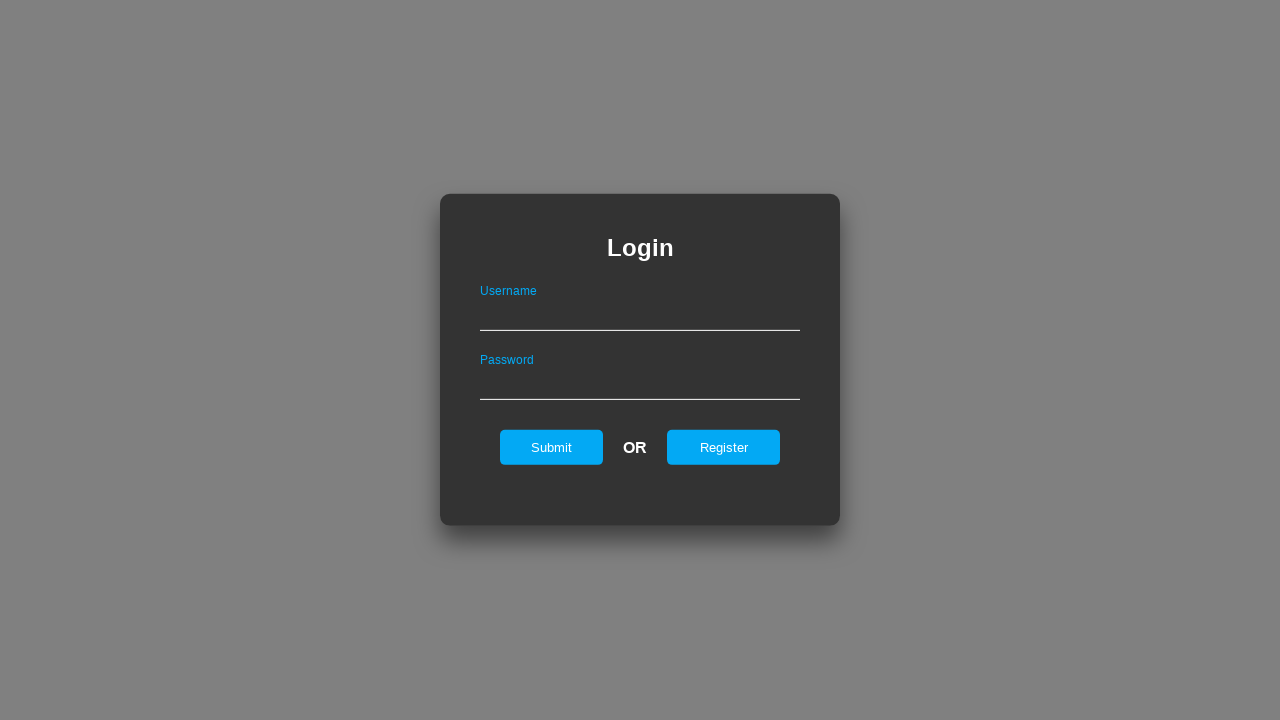

Clicked register link to show registration form at (724, 447) on #registerOnLogin
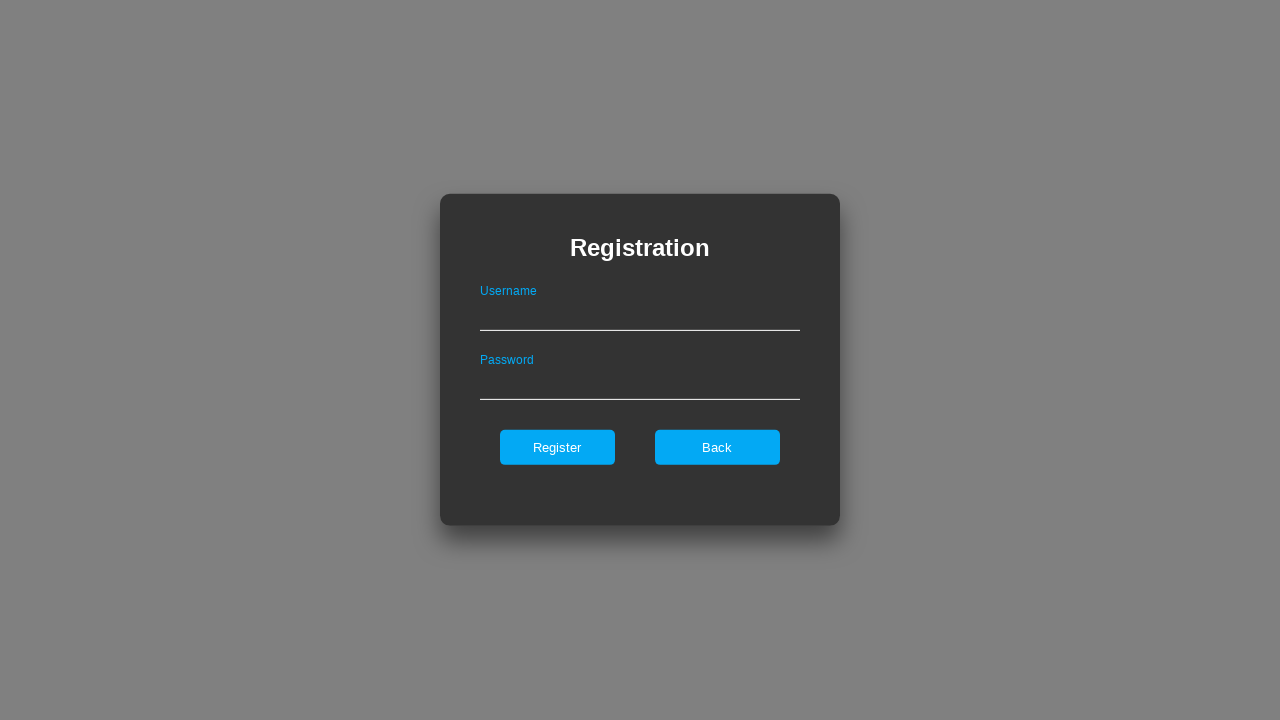

Left username field empty on .registerForm #userNameOnRegister
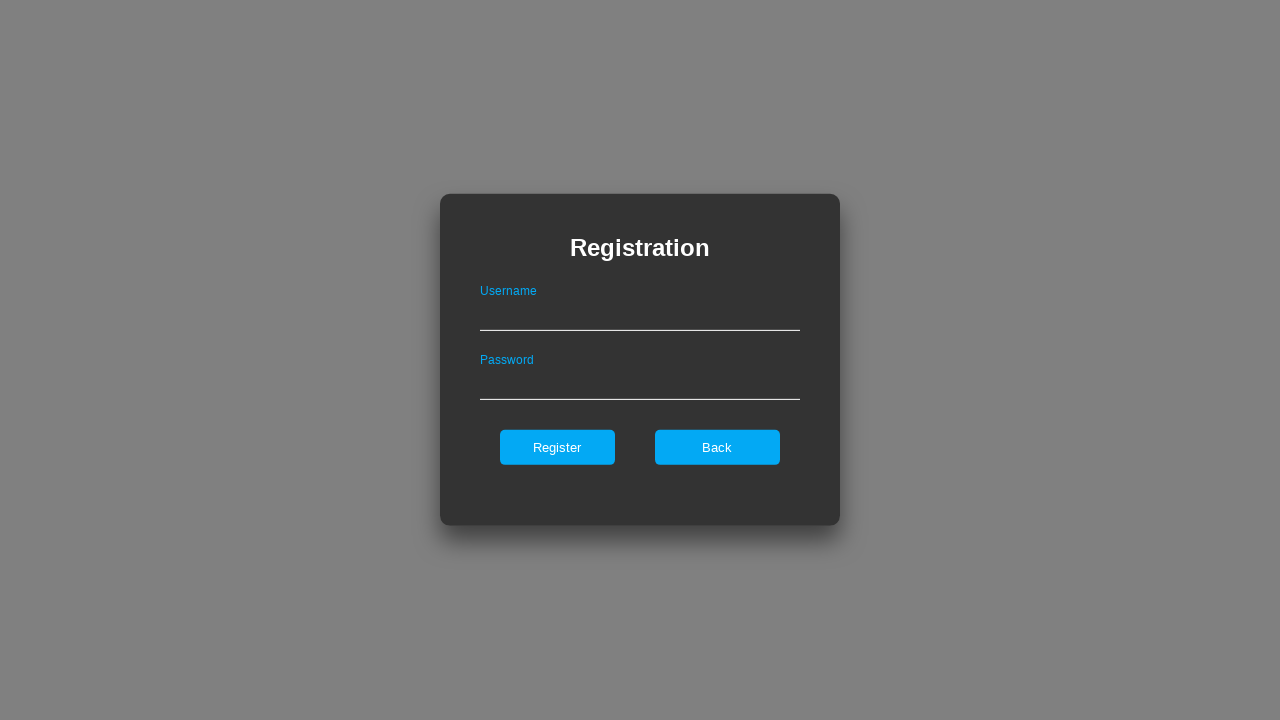

Filled password field with 'ValidPass123!' on .registerForm #passwordOnRegister
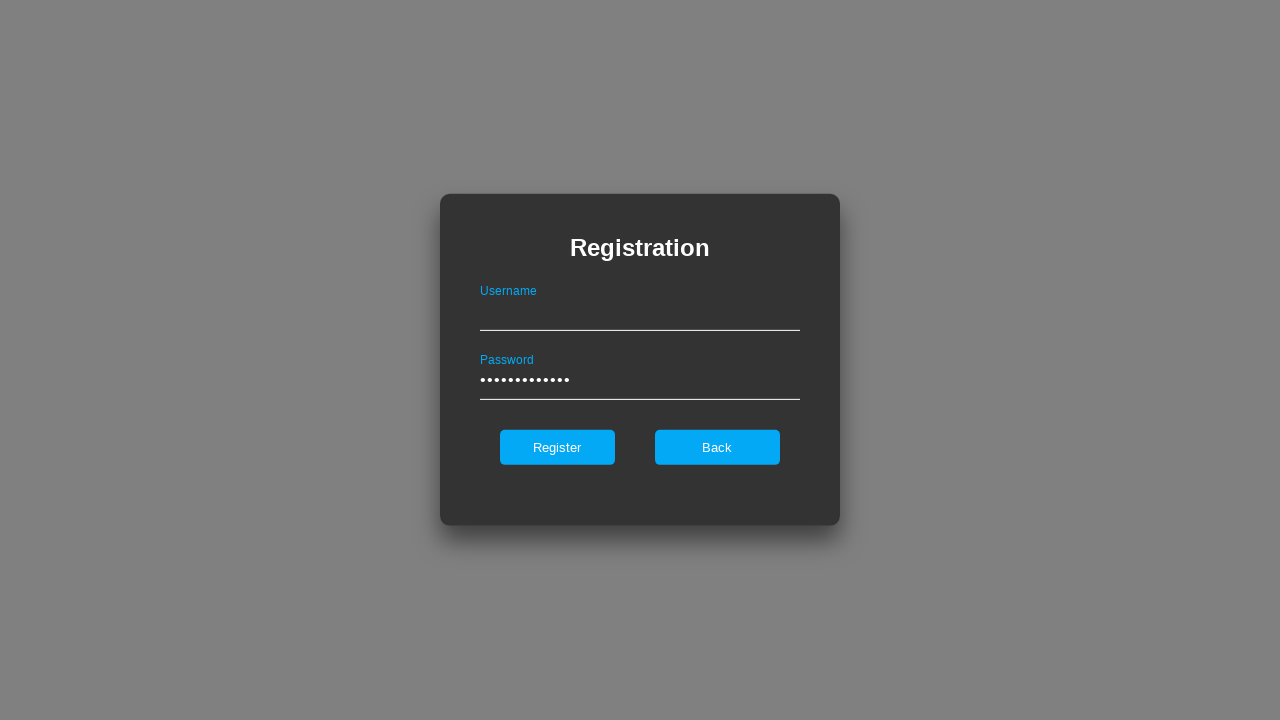

Clicked register button with empty username at (557, 447) on .registerForm #register
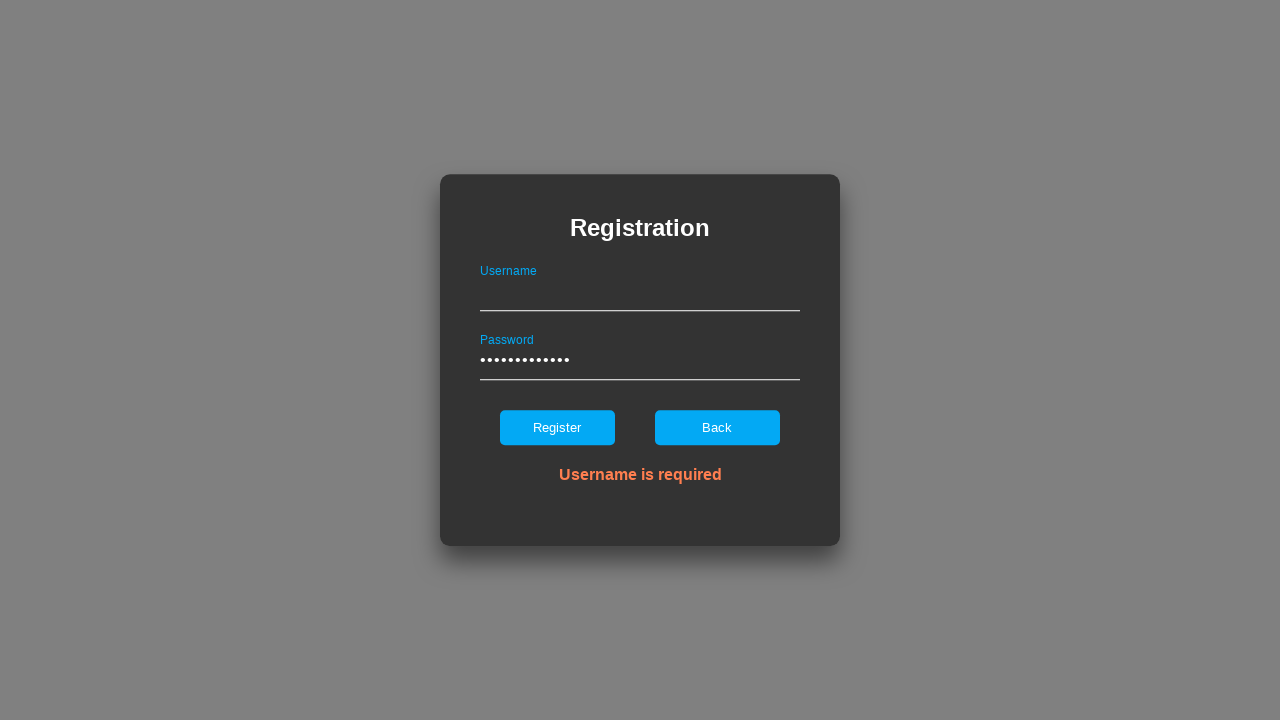

Verified error message 'Username is required' is displayed
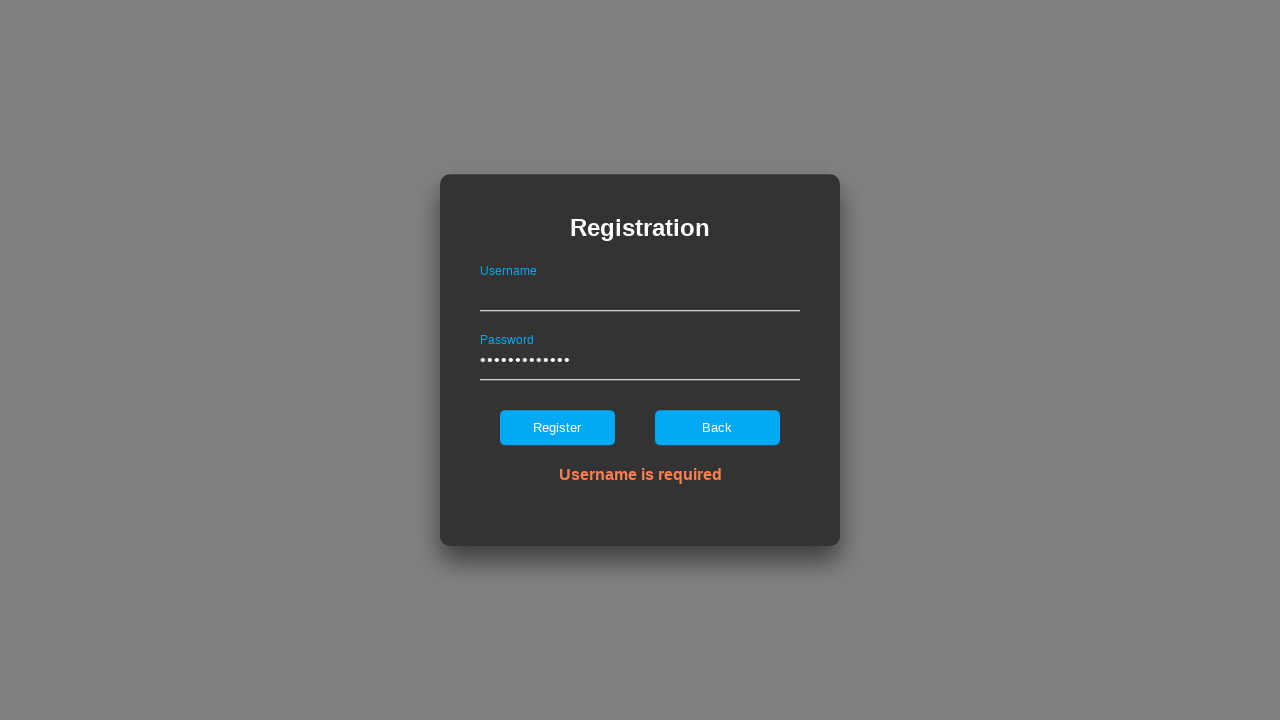

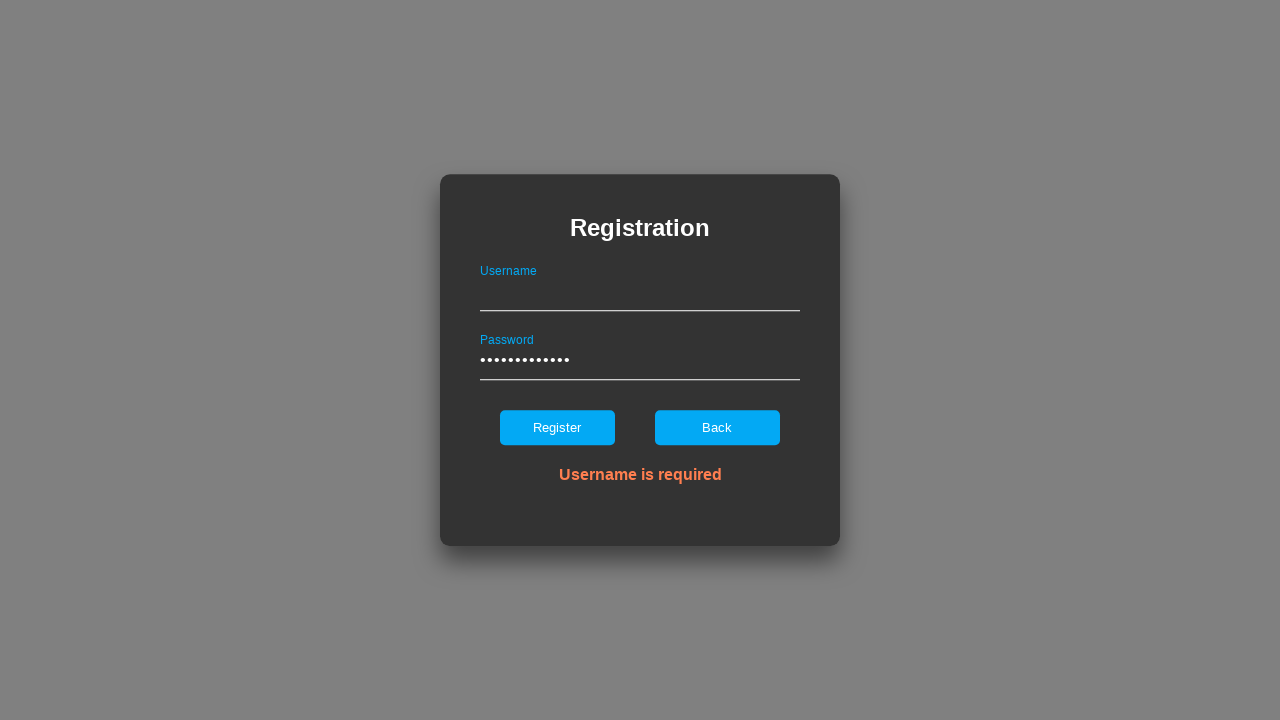